Tests hover functionality on a jQuery tooltip demo by hovering over an input field and verifying the tooltip content appears

Starting URL: https://automationfc.github.io/jquery-tooltip/

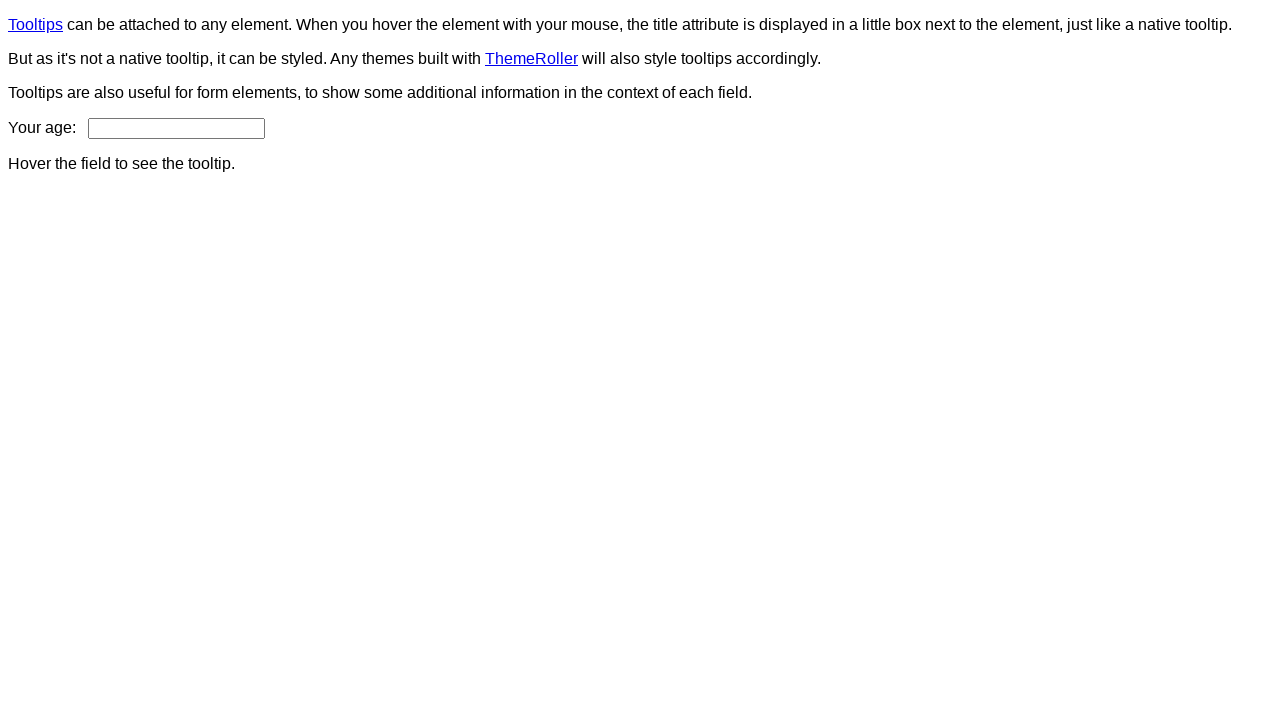

Hovered over age input field to trigger tooltip at (176, 128) on input#age
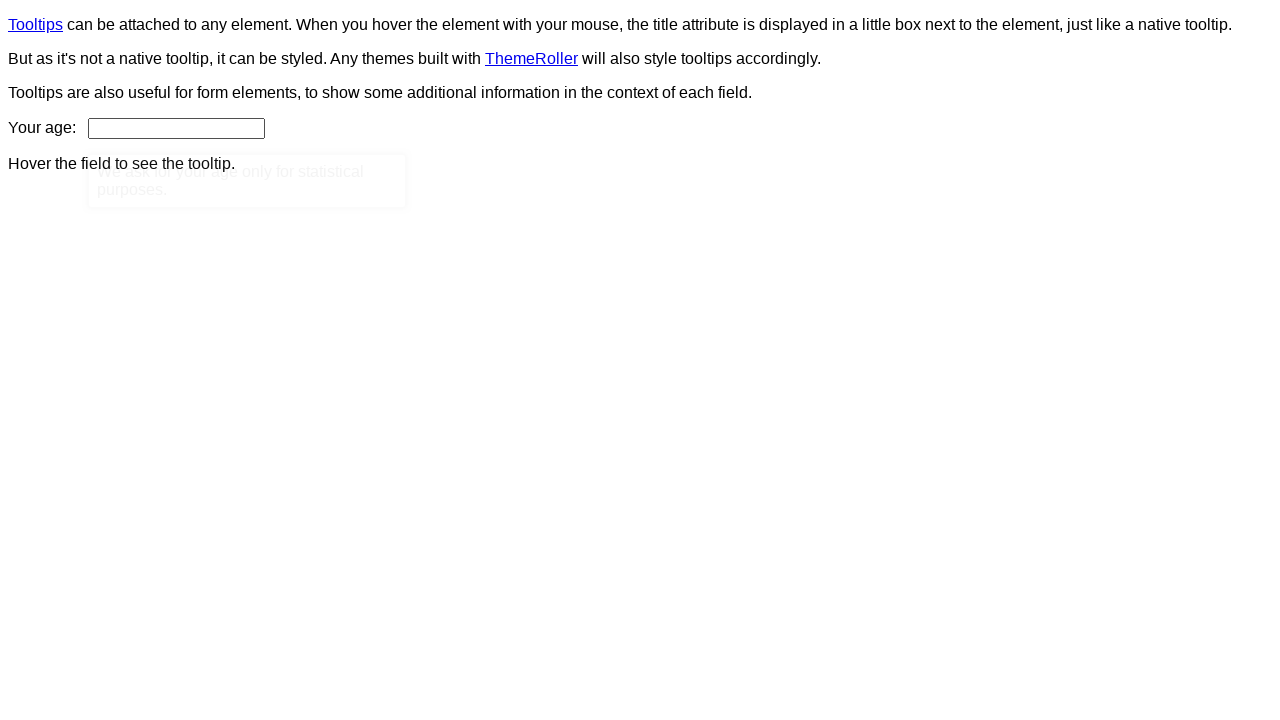

Tooltip content appeared
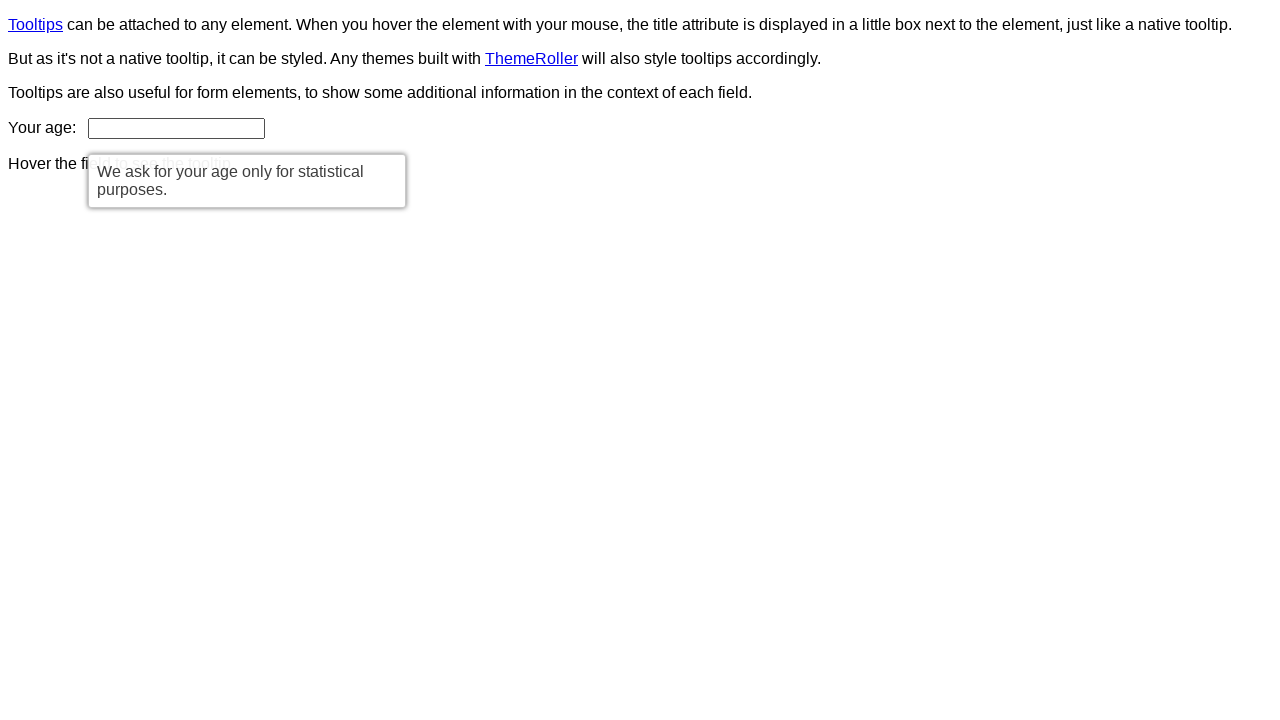

Retrieved tooltip text content
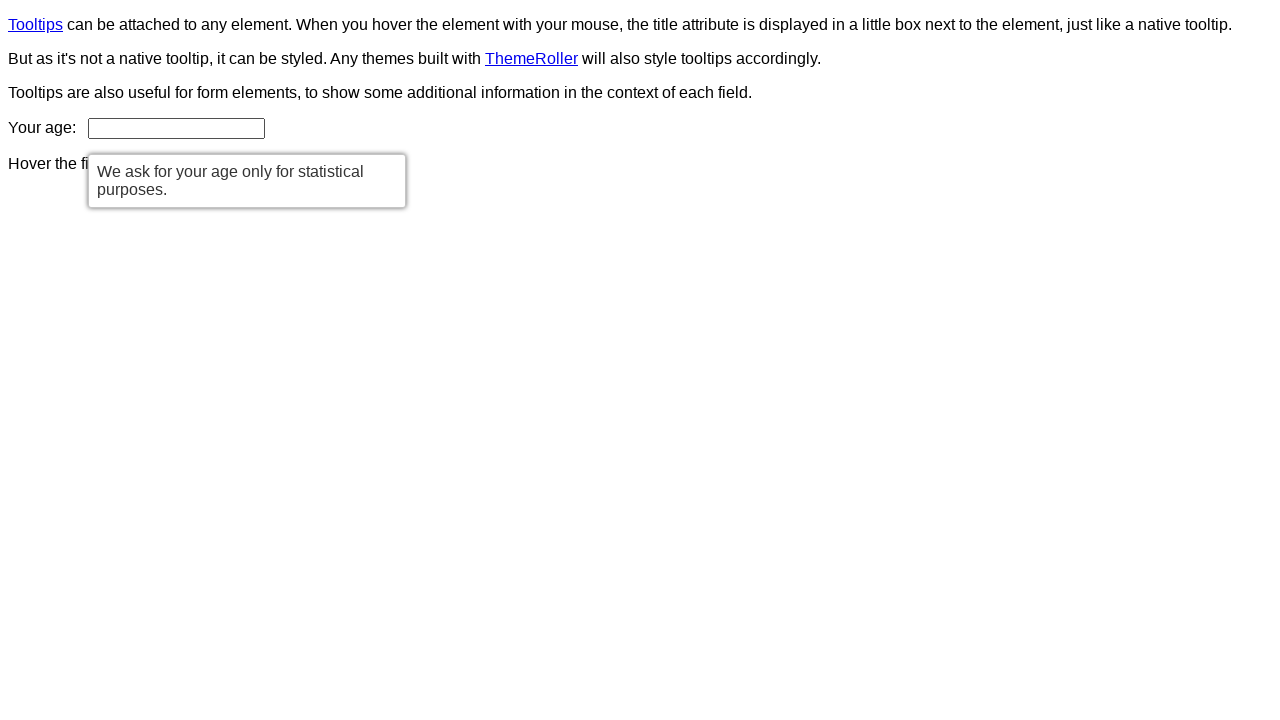

Verified tooltip displays correct message: 'We ask for your age only for statistical purposes.'
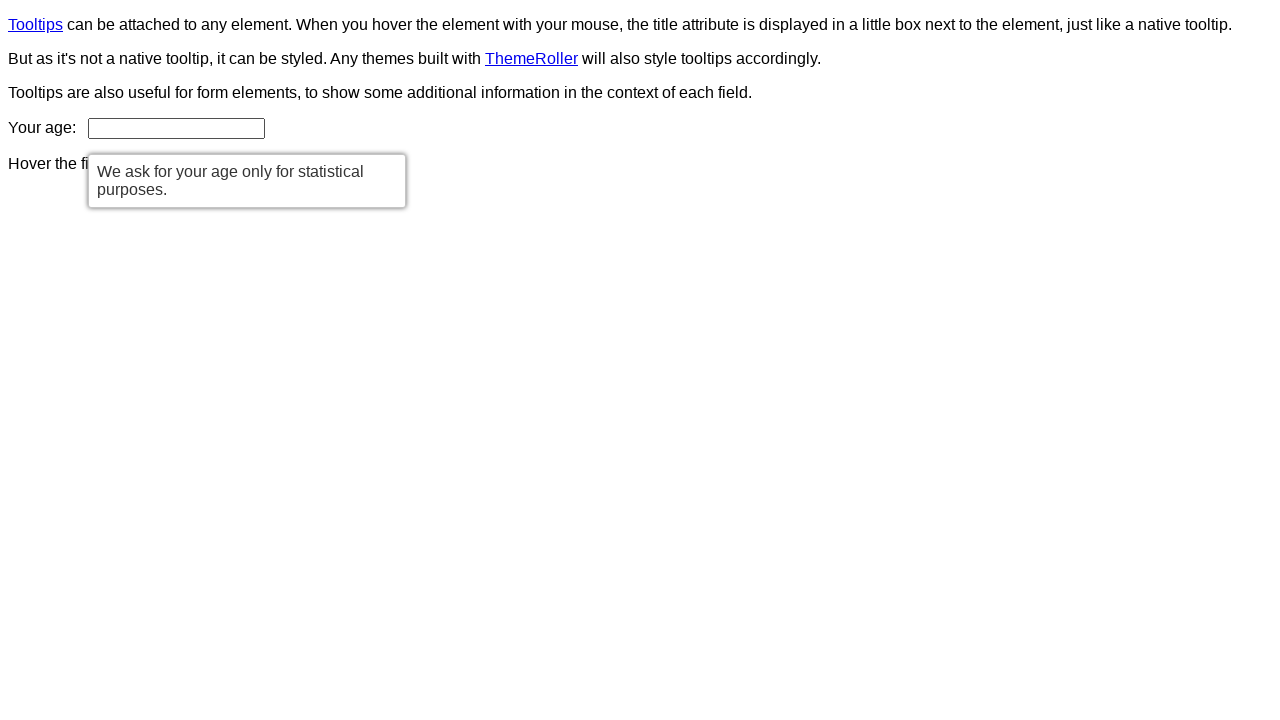

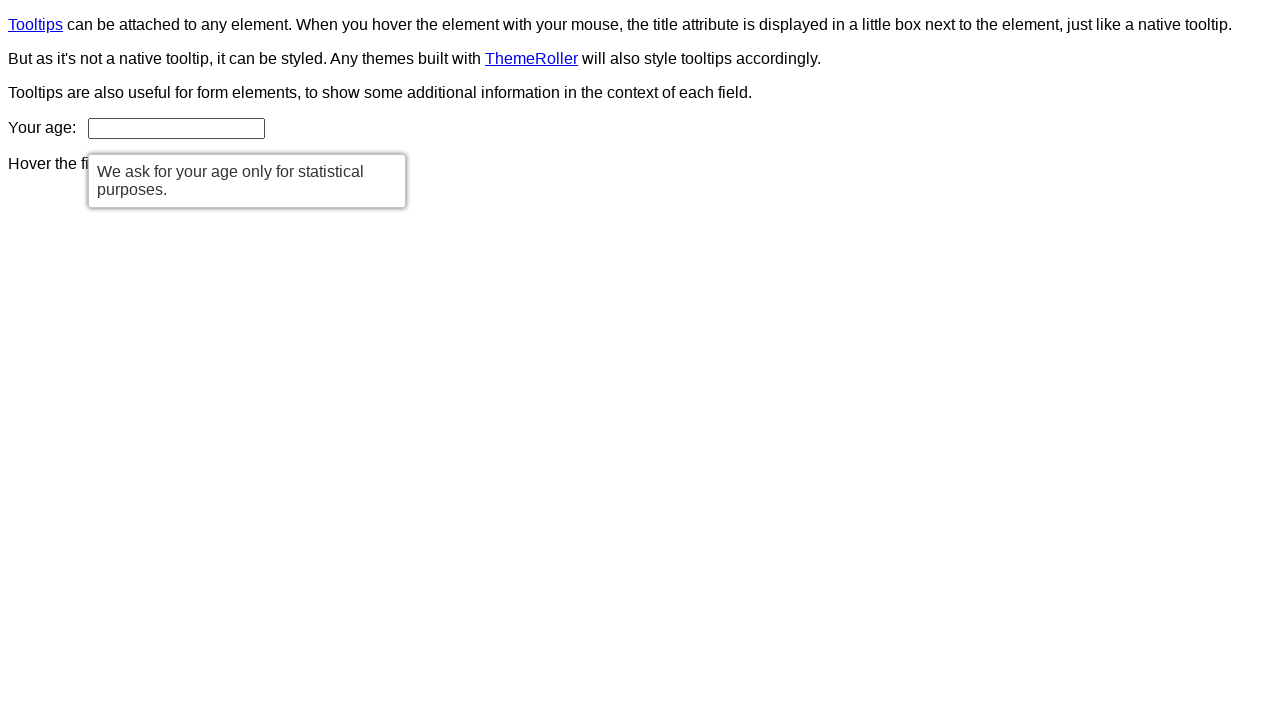